Tests a login form with password reset flow, including failed login attempt, password reset process, and successful login with new credentials

Starting URL: https://rahulshettyacademy.com/locatorspractice/

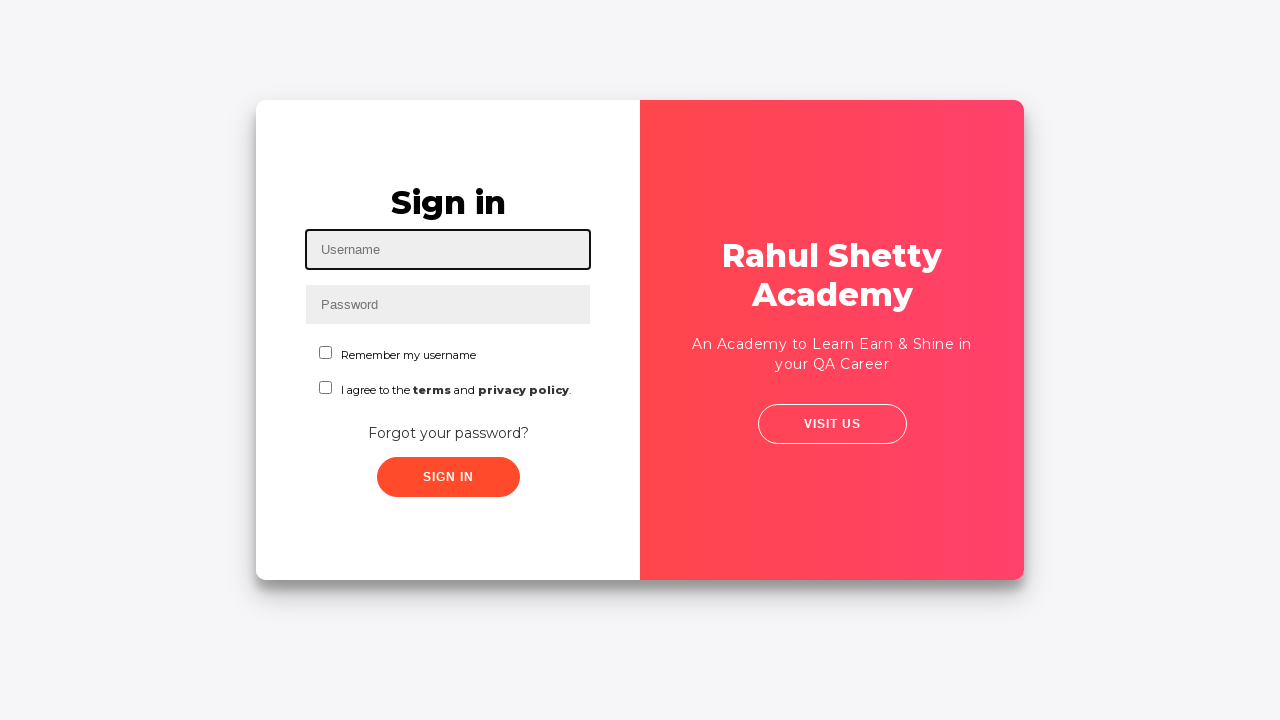

Filled username field with 'tp123@gmail.com' on #inputUsername
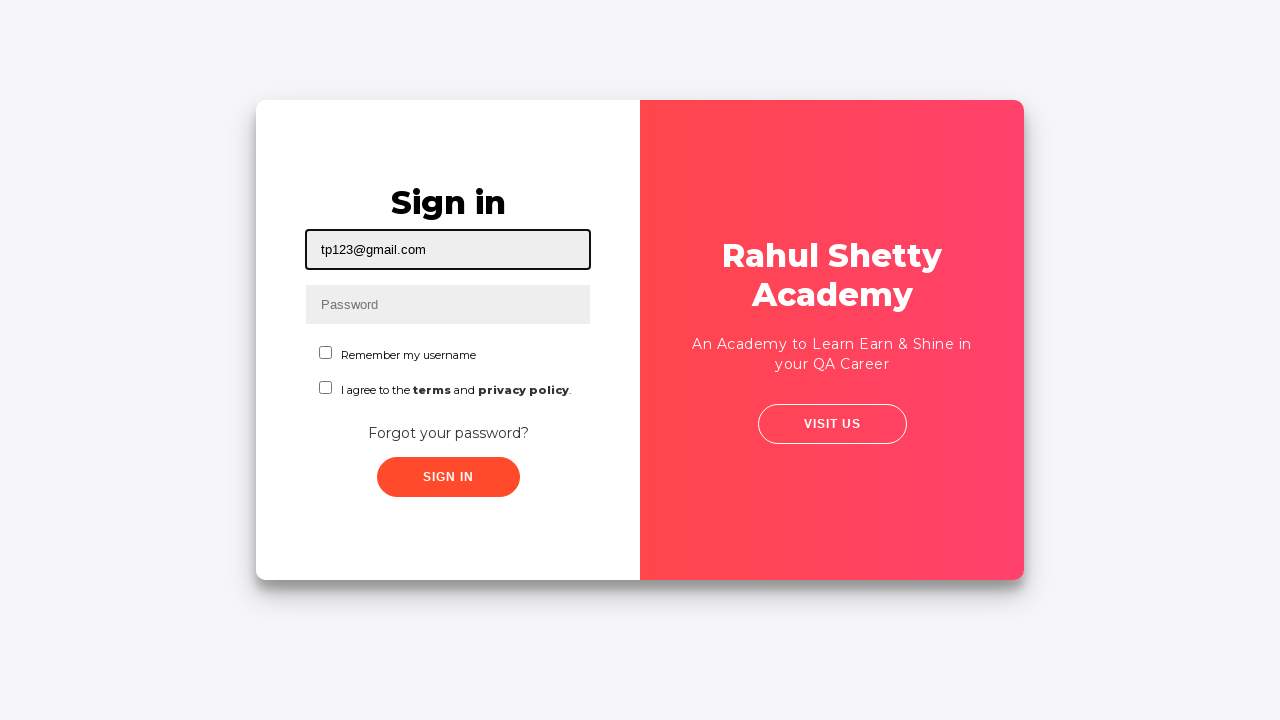

Filled password field with incorrect password '12345678' on input[name='inputPassword']
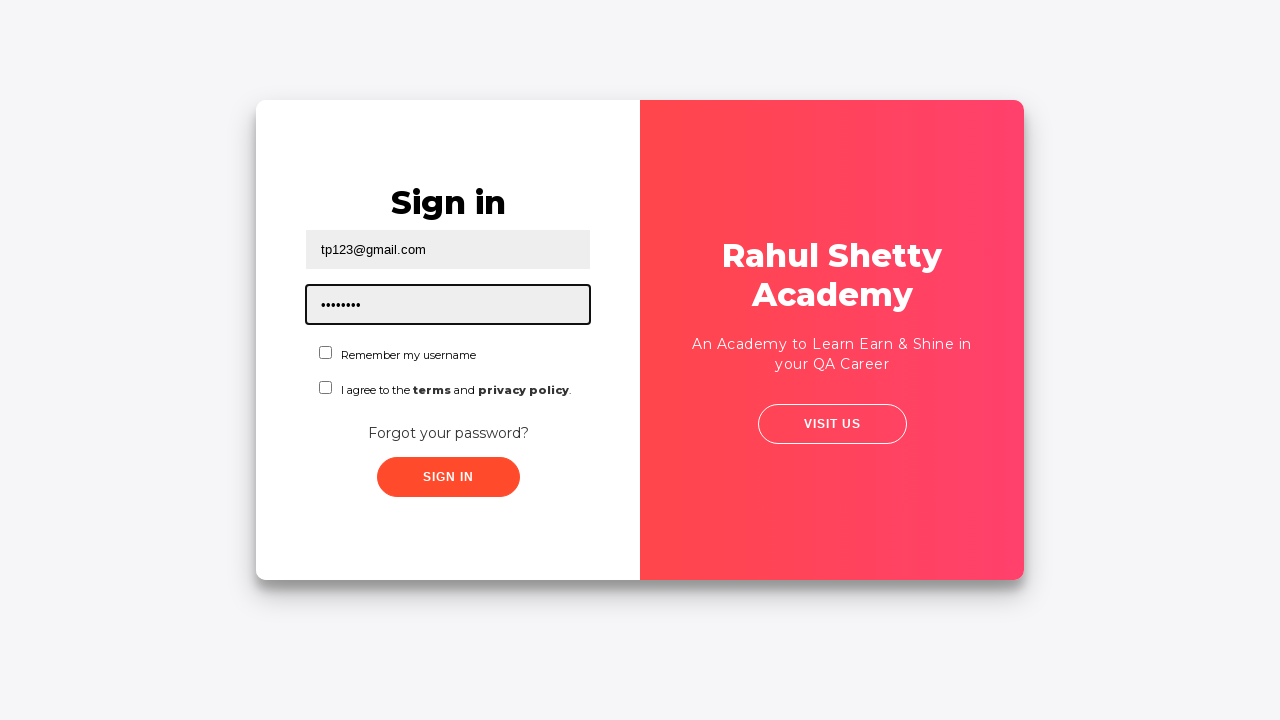

Checked first checkbox at (326, 352) on #chkboxOne
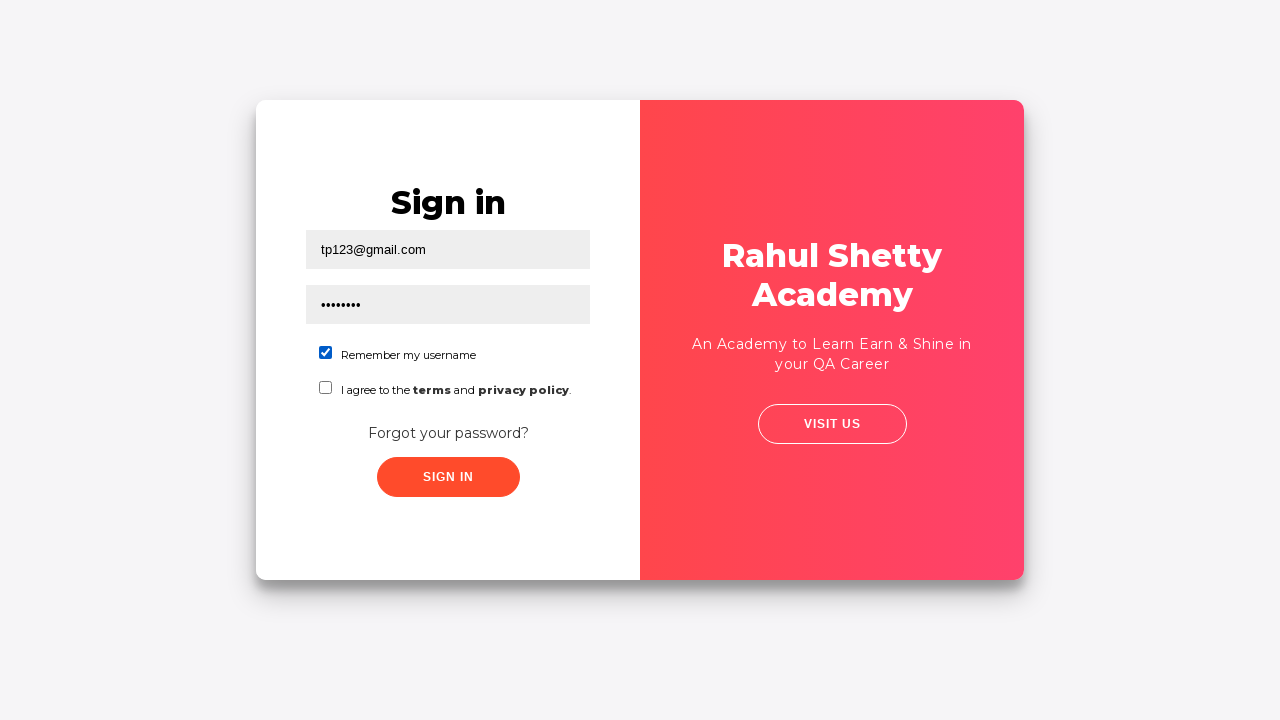

Checked second checkbox at (326, 388) on #chkboxTwo
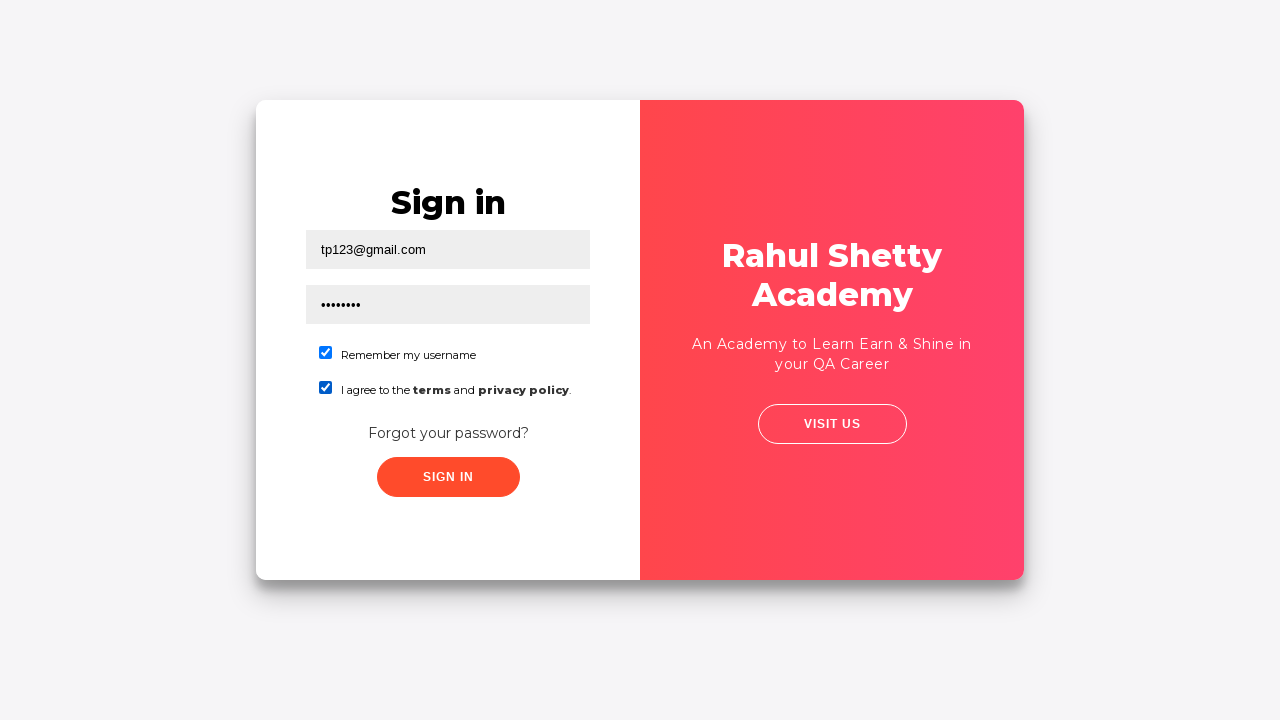

Clicked sign in button with incorrect credentials at (448, 477) on .signInBtn
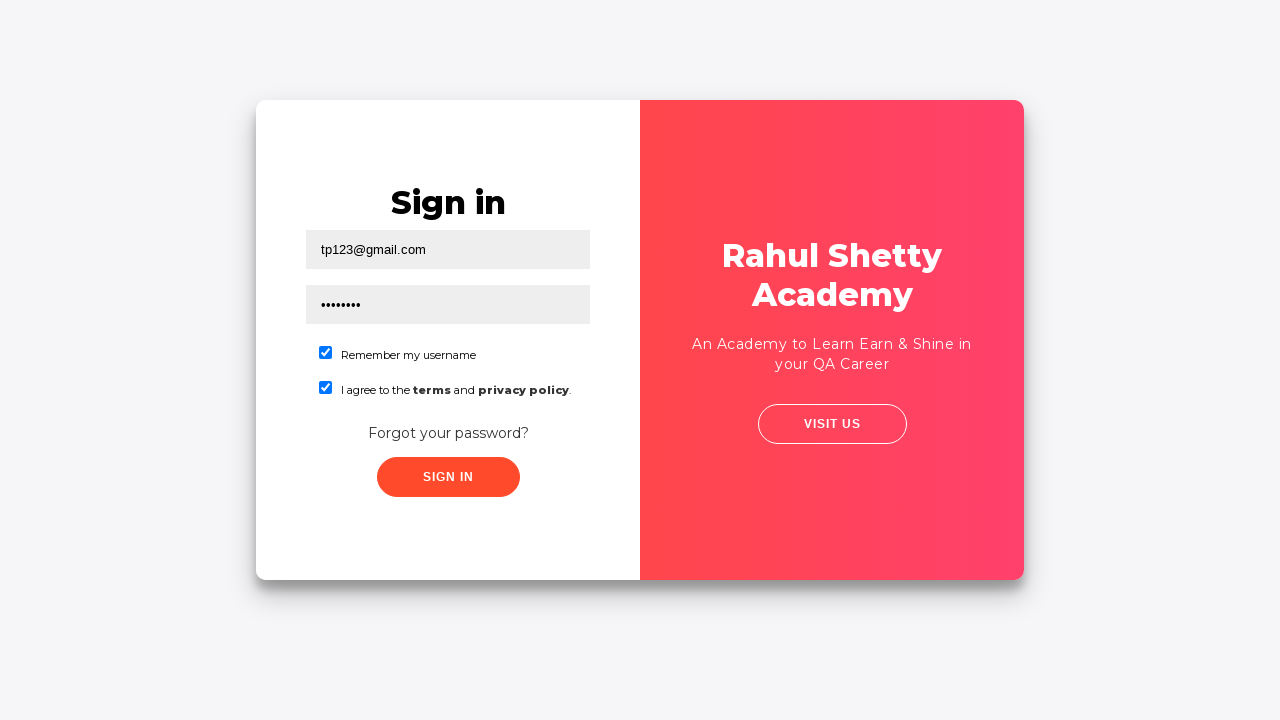

Error message appeared confirming failed login
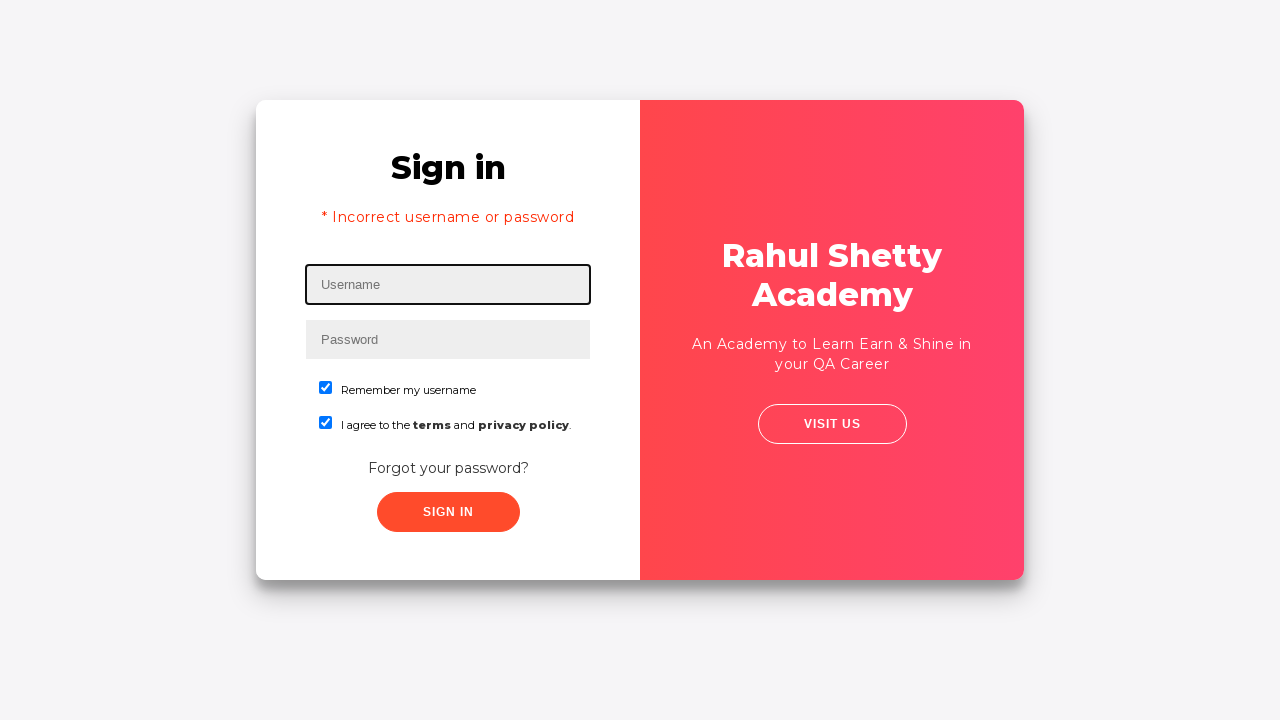

Clicked 'Forgot your password?' link at (448, 468) on text=Forgot your password?
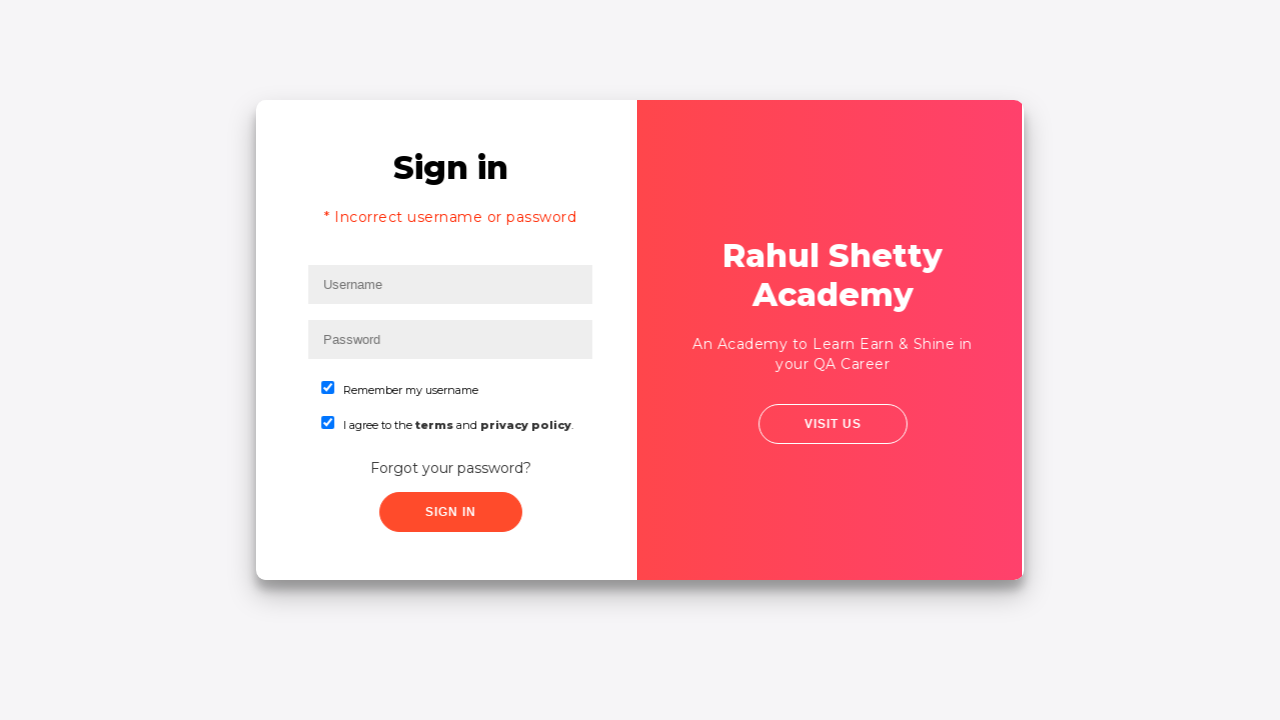

Filled name field with 'Teju' in password reset form on input[placeholder='Name']
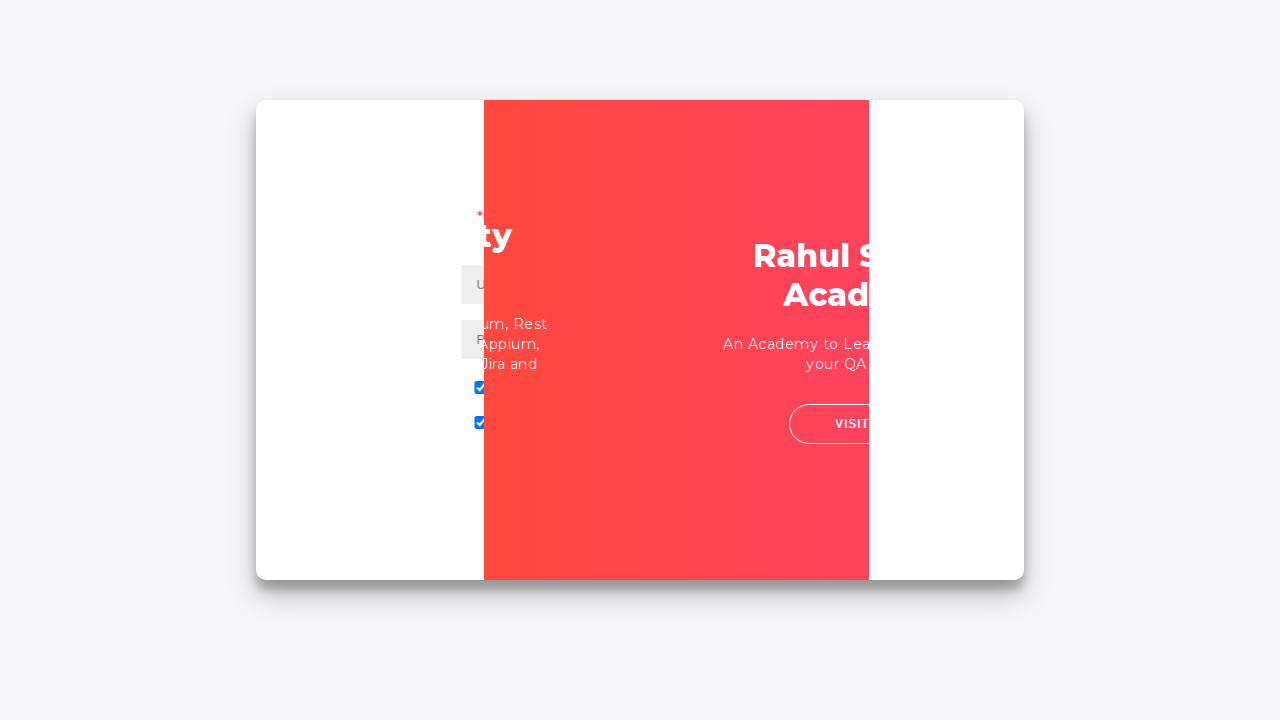

Filled email field with 'tpatil@gmail.com' in password reset form on input[placeholder='Email']
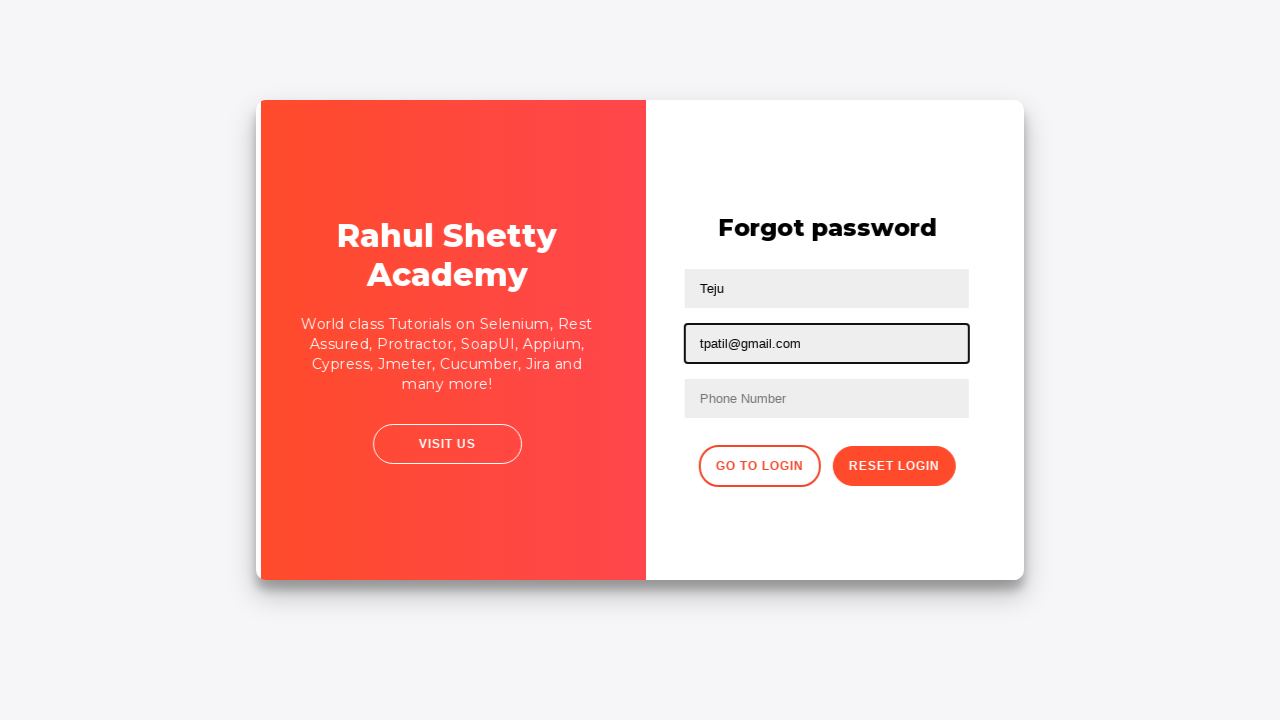

Filled phone number field with '9689316056' in password reset form on input[placeholder='Phone Number']
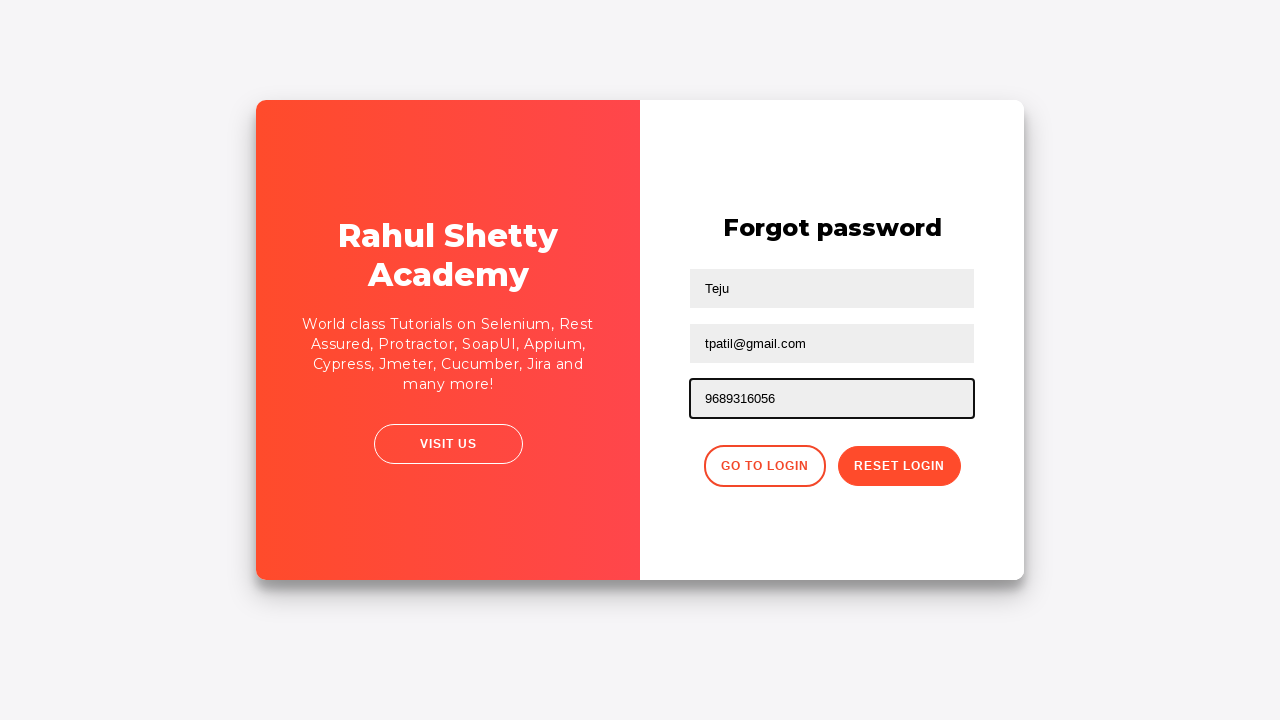

Clicked reset password button to submit password reset form at (899, 466) on button.reset-pwd-btn
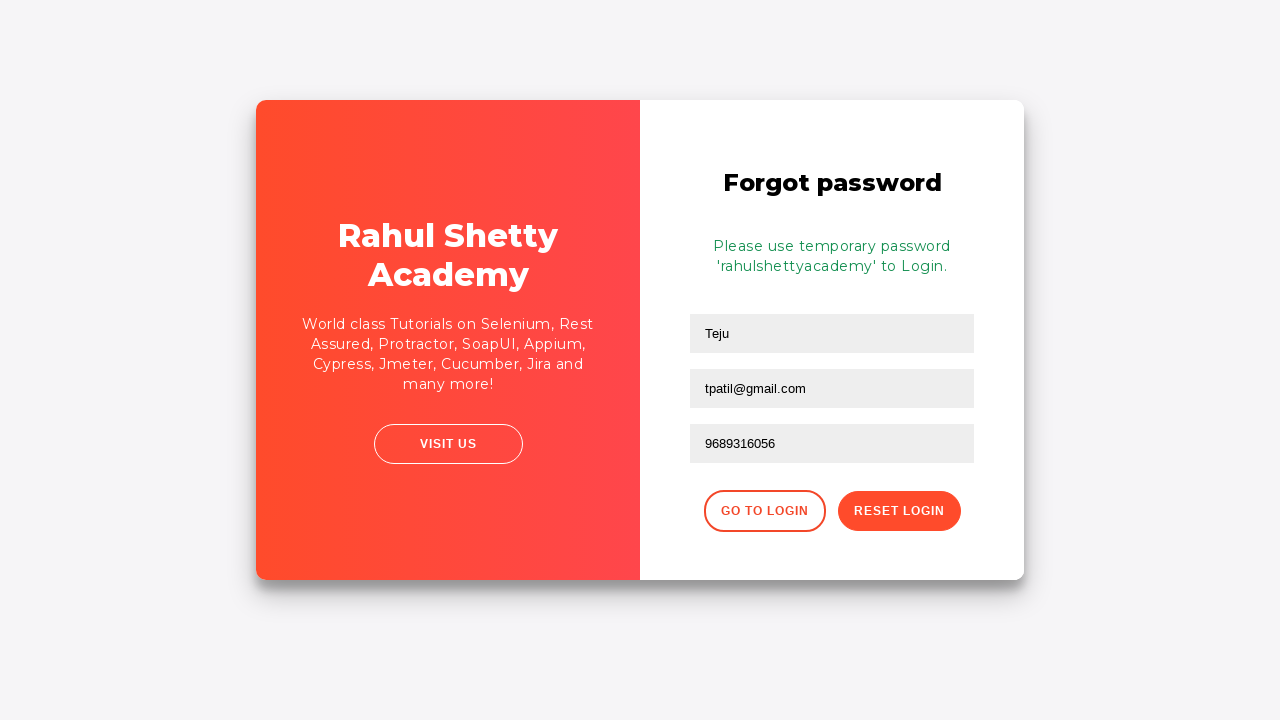

Clicked 'Go to Login' button to return to login form at (764, 511) on button.go-to-login-btn
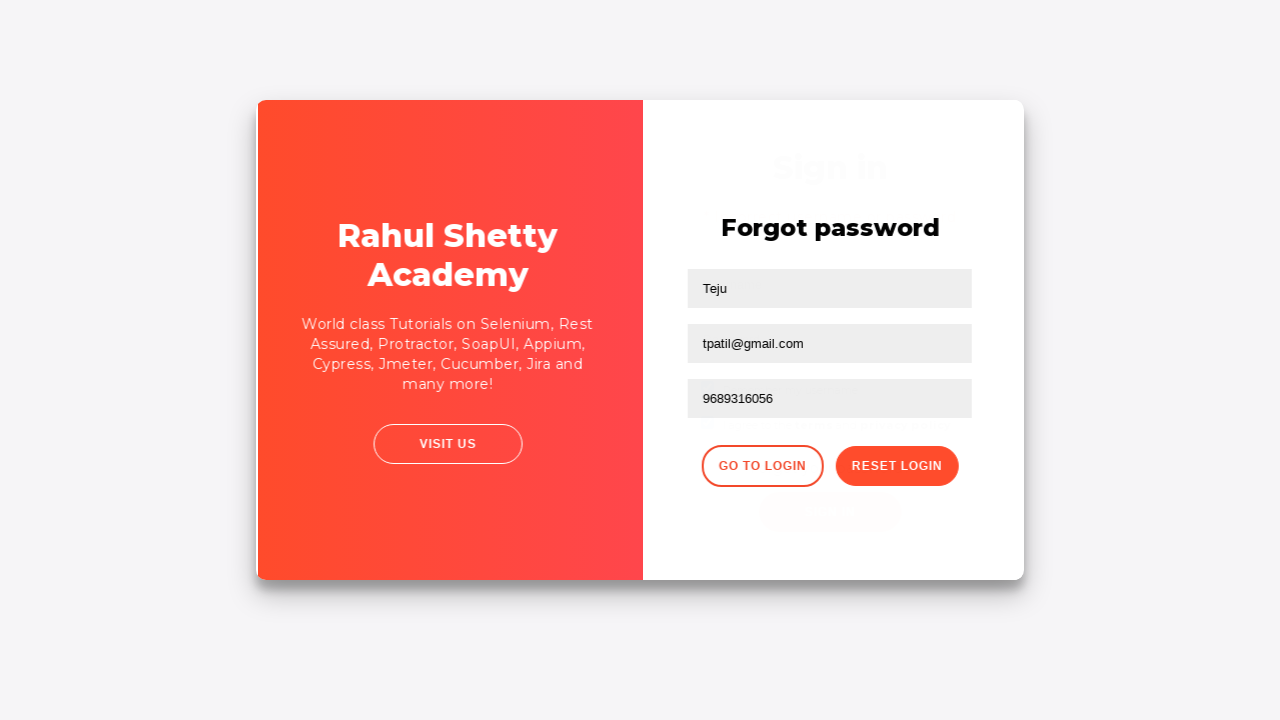

Filled username field with 'tp123@gmail.com' for second login attempt on #inputUsername
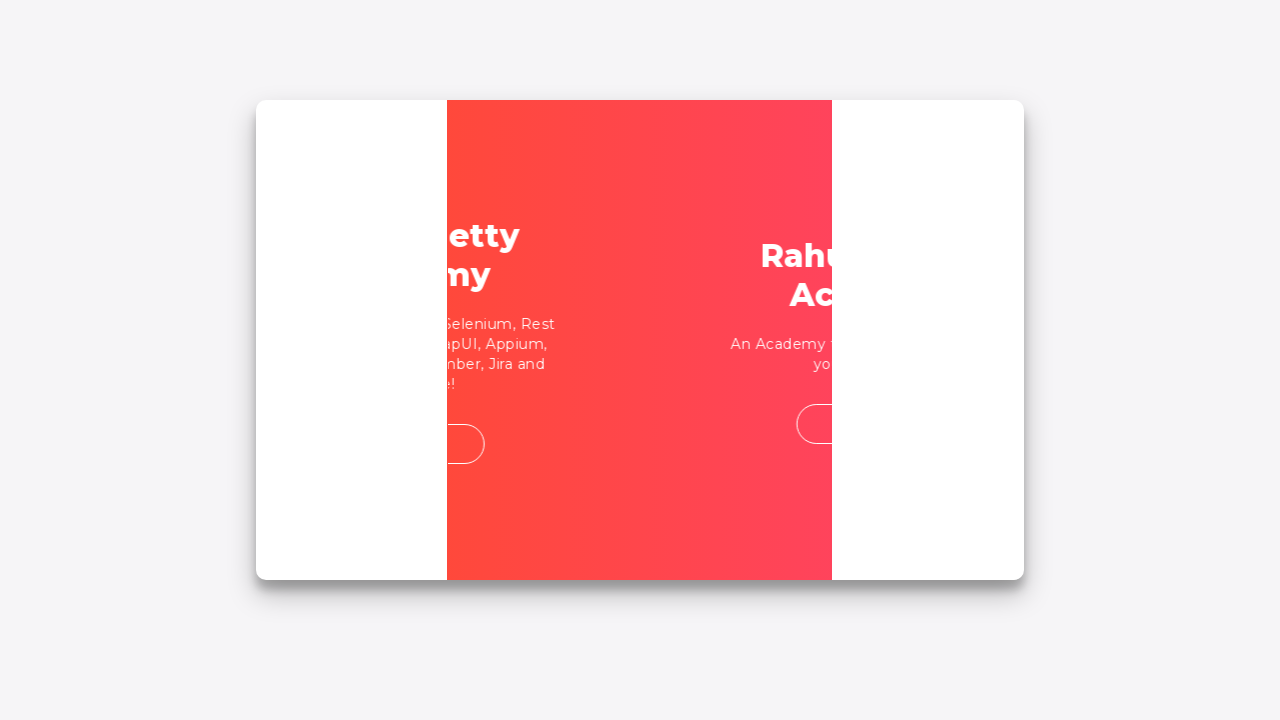

Filled password field with correct password 'rahulshettyacademy' on input[name='inputPassword']
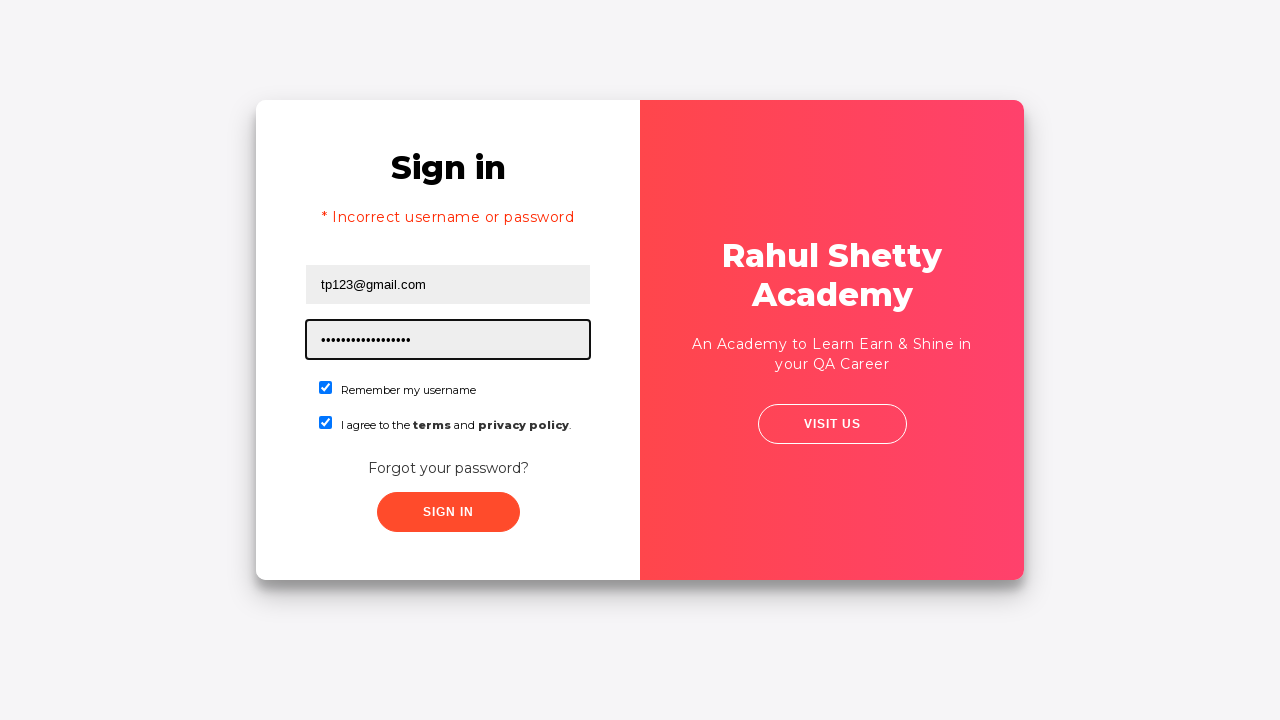

Checked first checkbox for second login attempt at (326, 388) on #chkboxOne
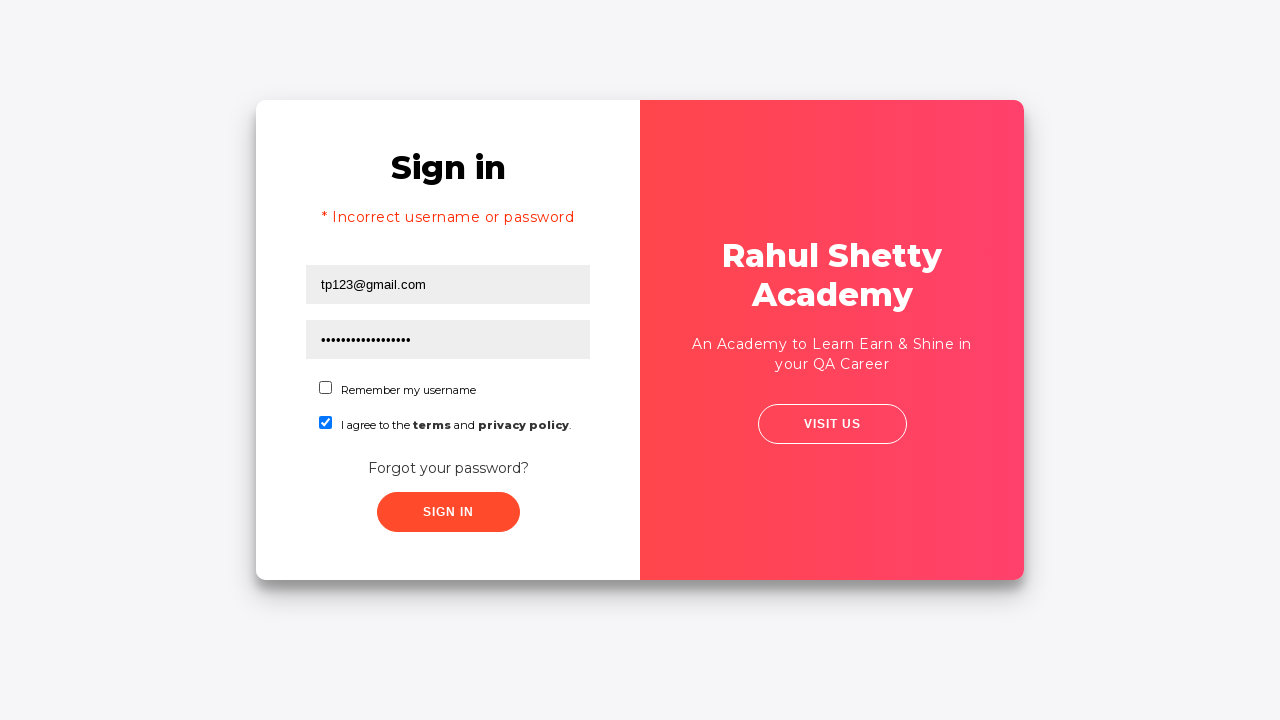

Checked second checkbox for second login attempt at (326, 422) on #chkboxTwo
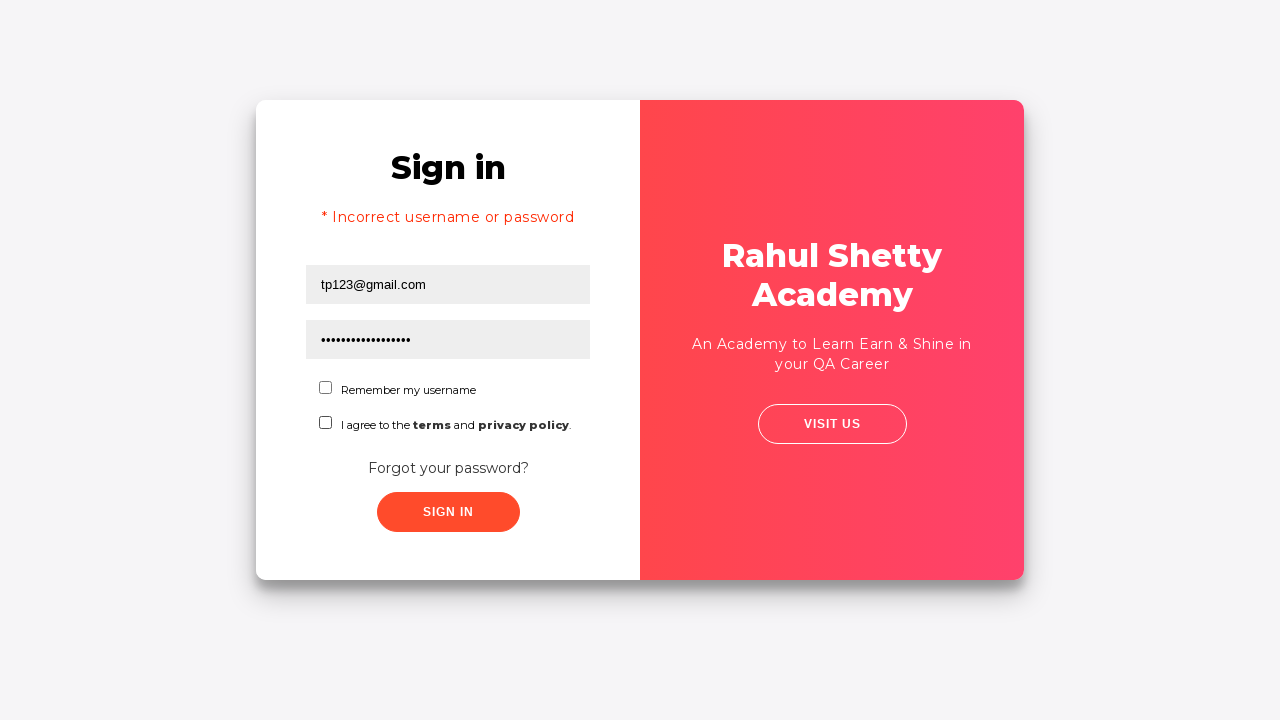

Clicked sign in button with correct credentials at (448, 512) on .signInBtn
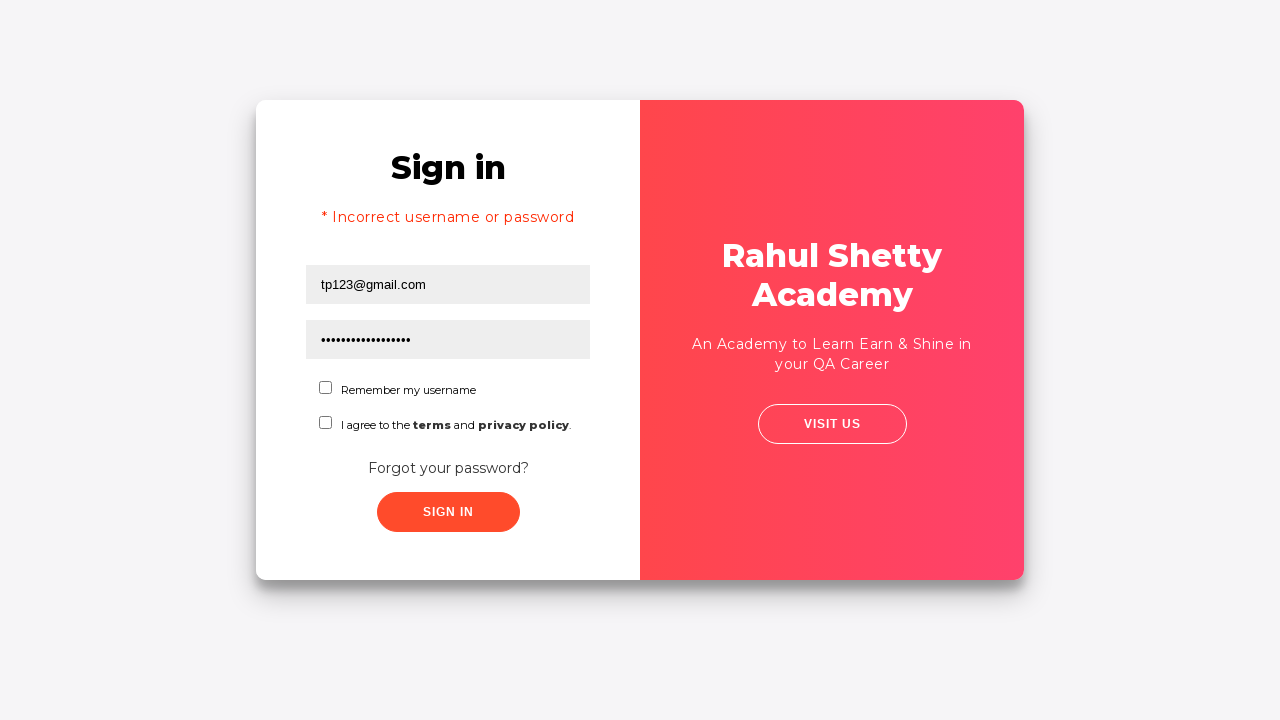

Login successful, page element loaded
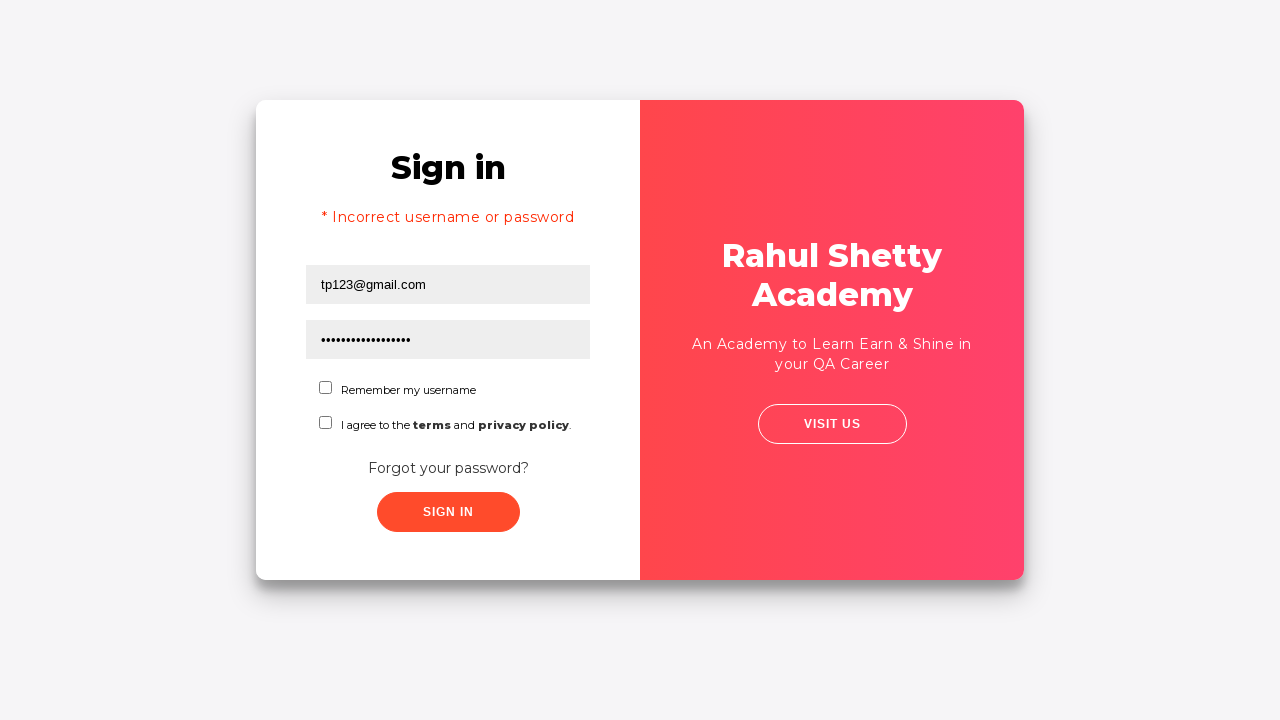

Waited for 1 second to ensure page fully loaded
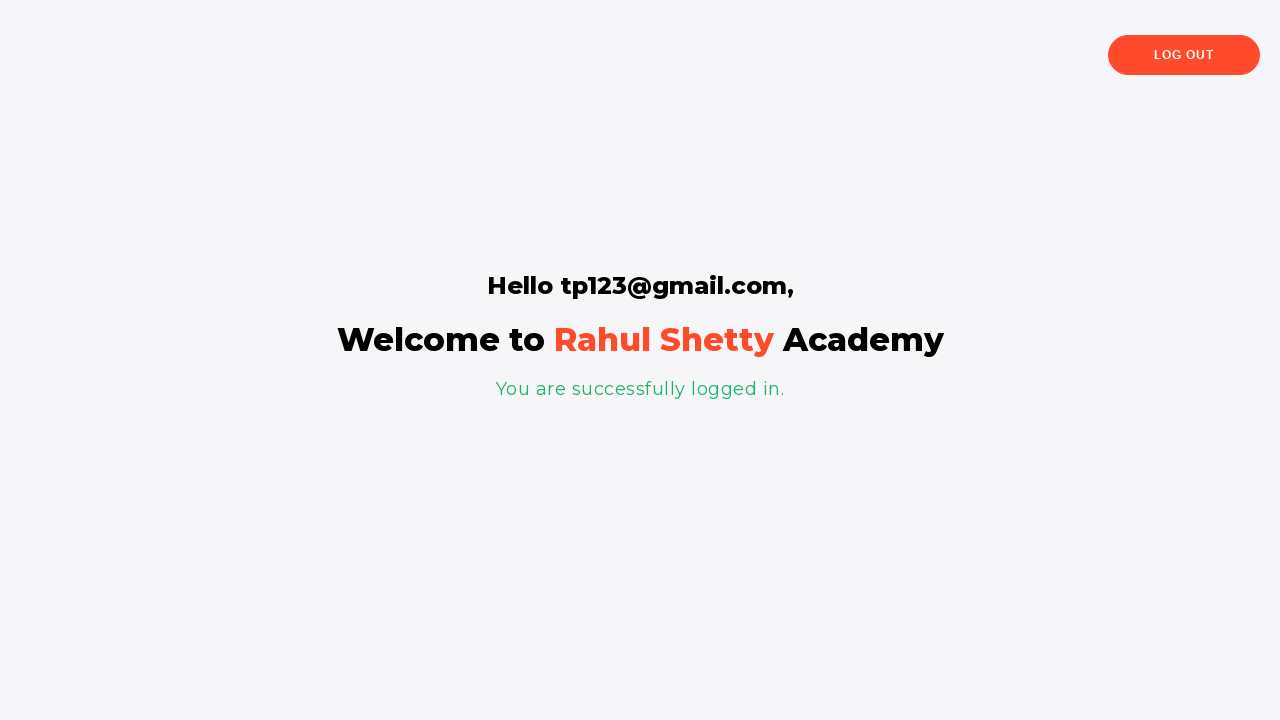

Clicked logout button to end session at (1184, 55) on button.logout-btn
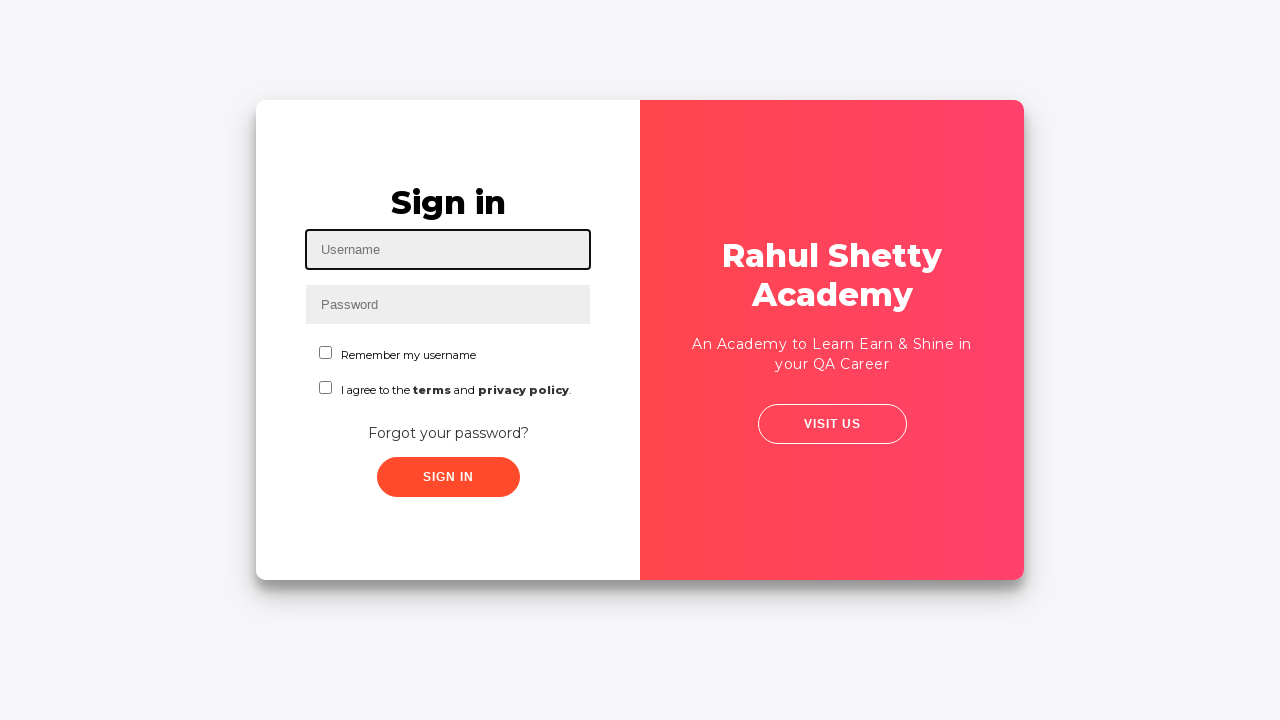

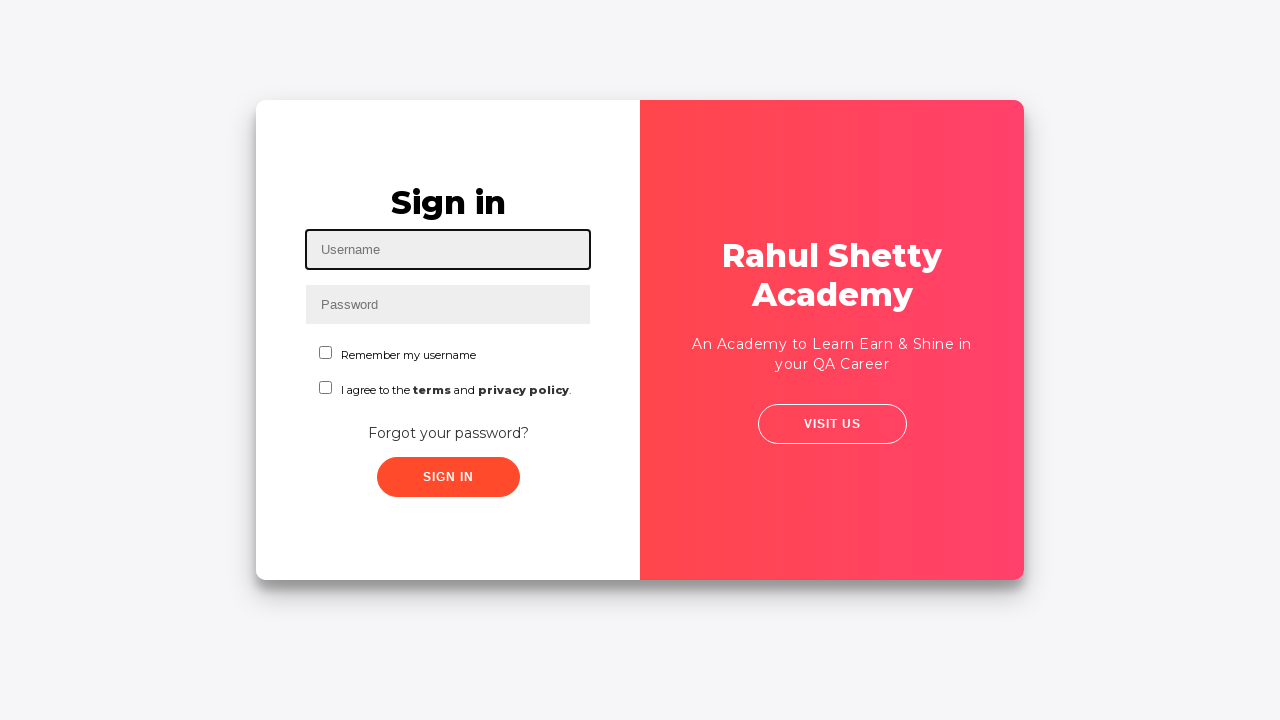